Tests clicking on a BMW radio button using JavaScript execution on a practice form page

Starting URL: https://www.letskodeit.com/practice

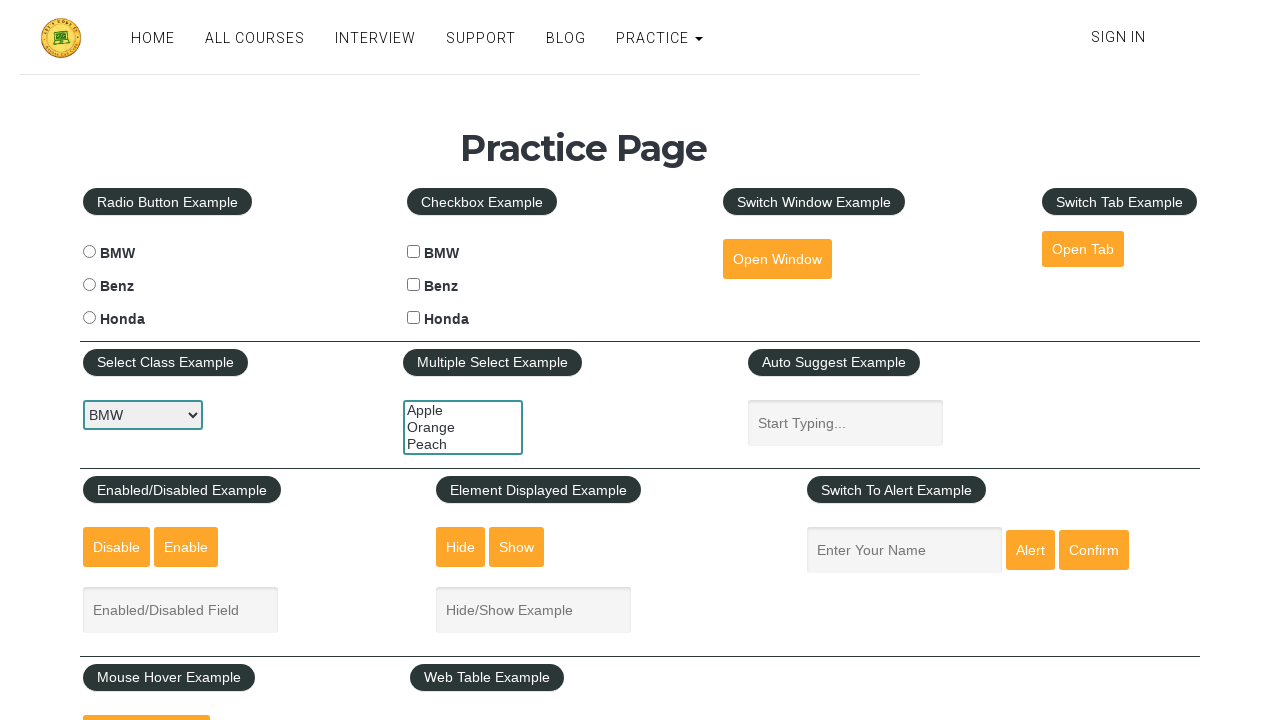

Clicked the BMW radio button using JavaScript execution on practice form page at (89, 252) on #bmwradio
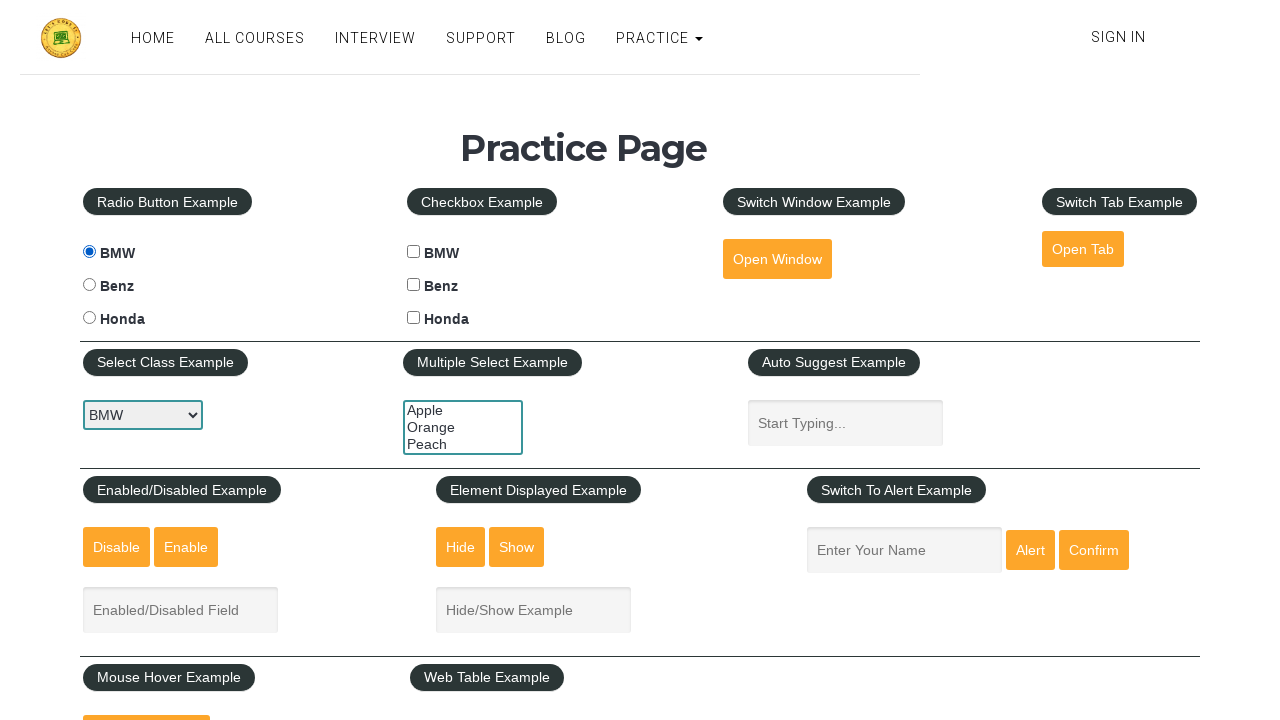

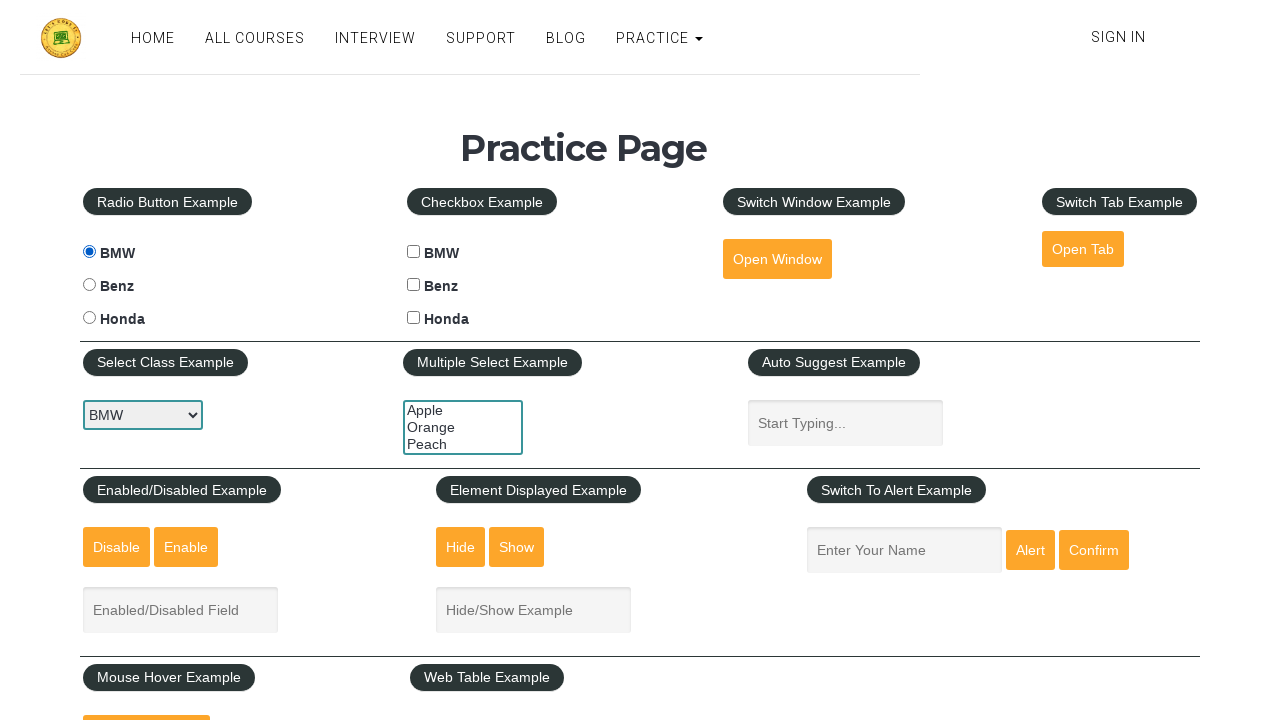